Opens the OrangeHRM demo website

Starting URL: https://opensource-demo.orangehrmlive.com/

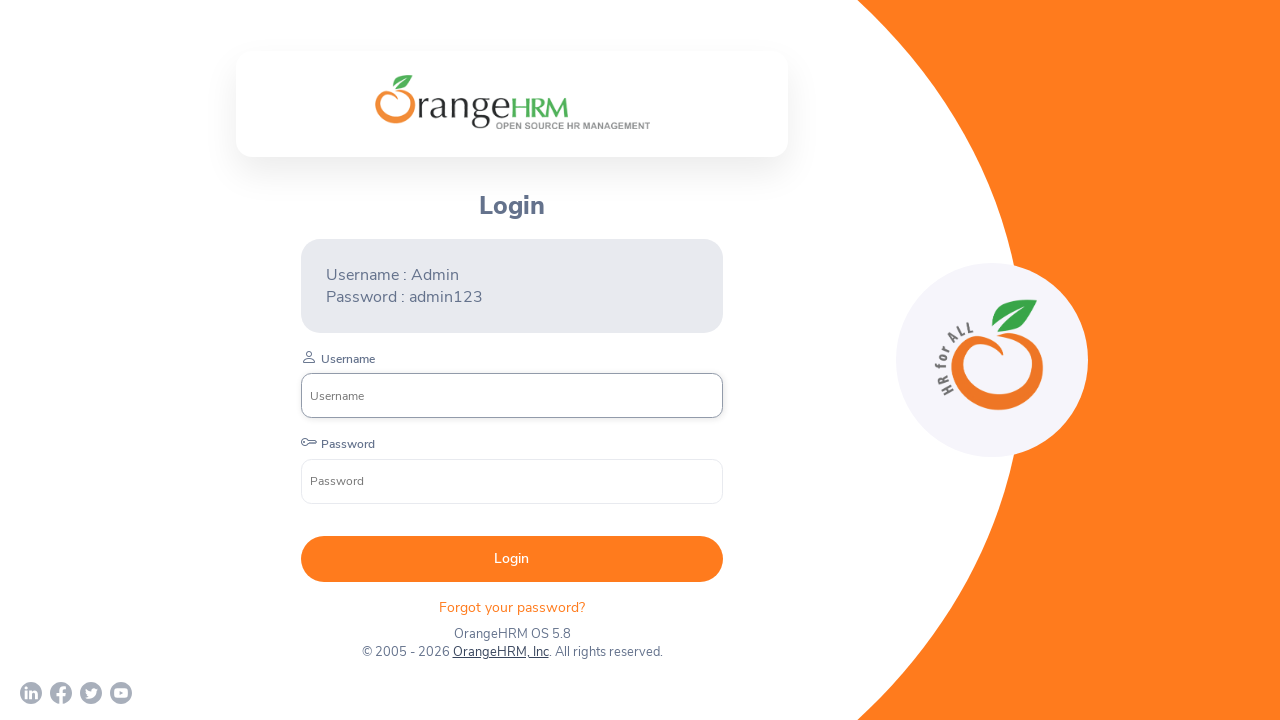

Navigated to OrangeHRM demo website
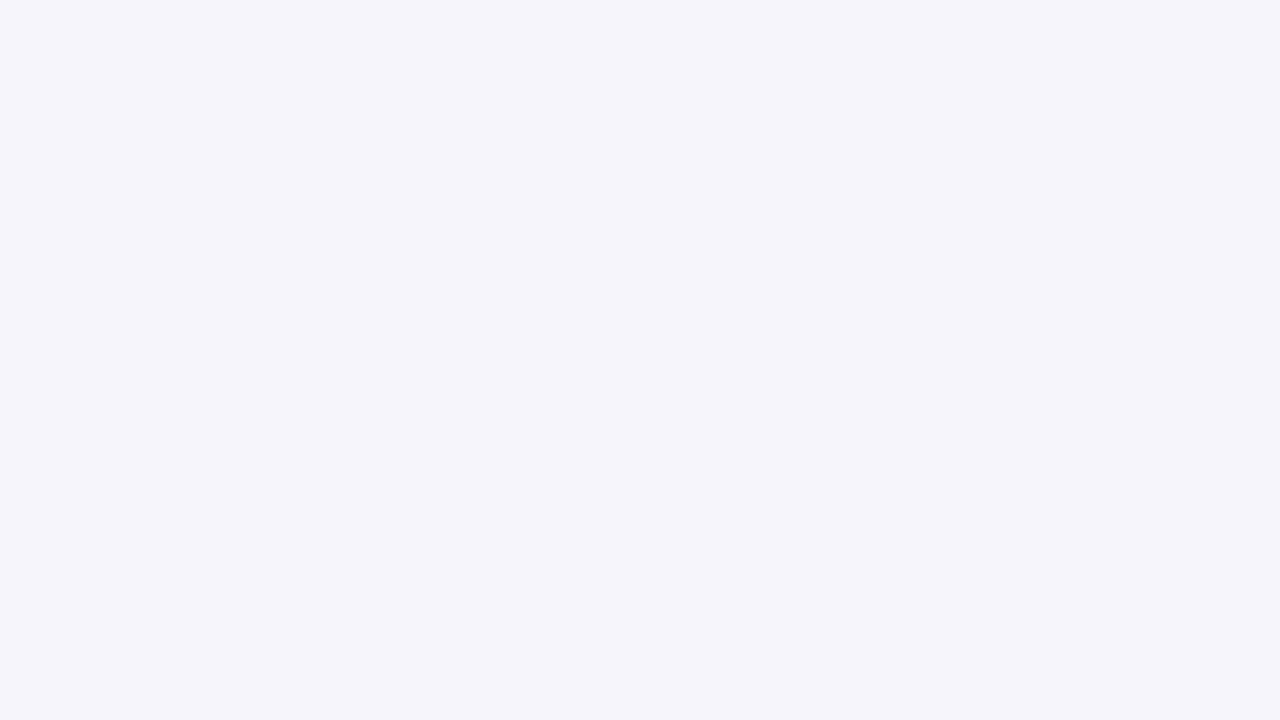

Page loaded successfully
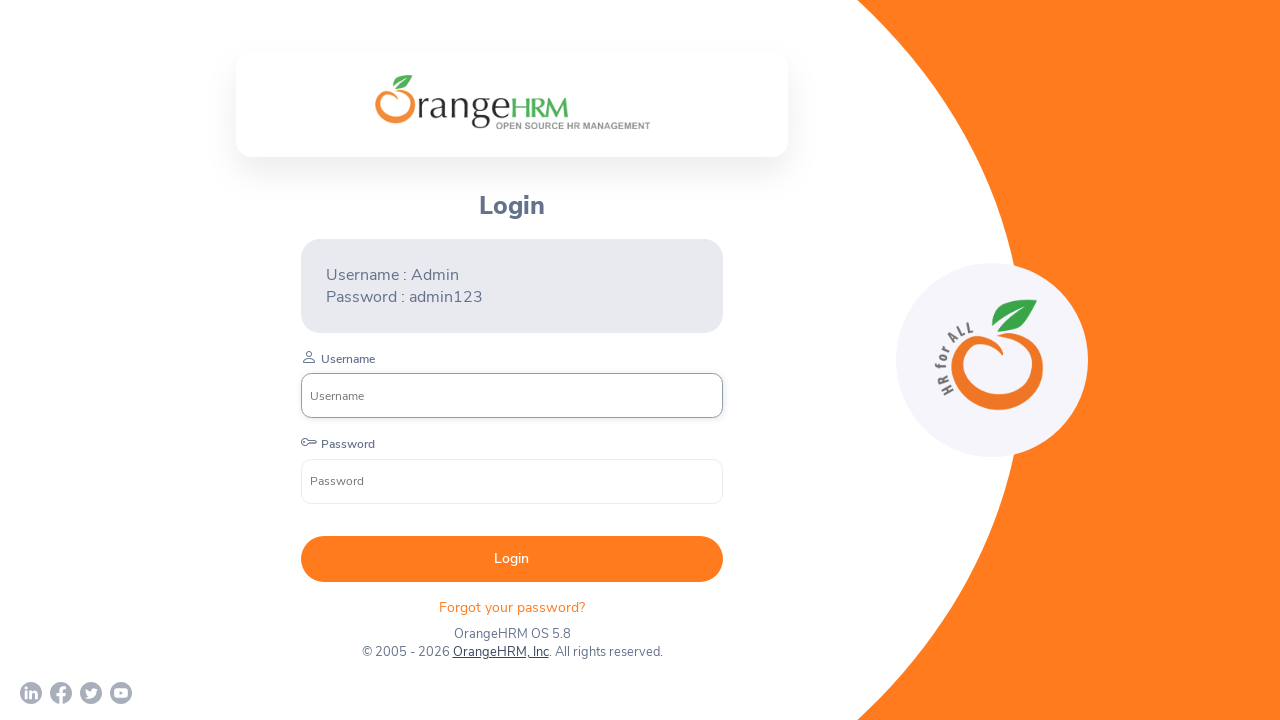

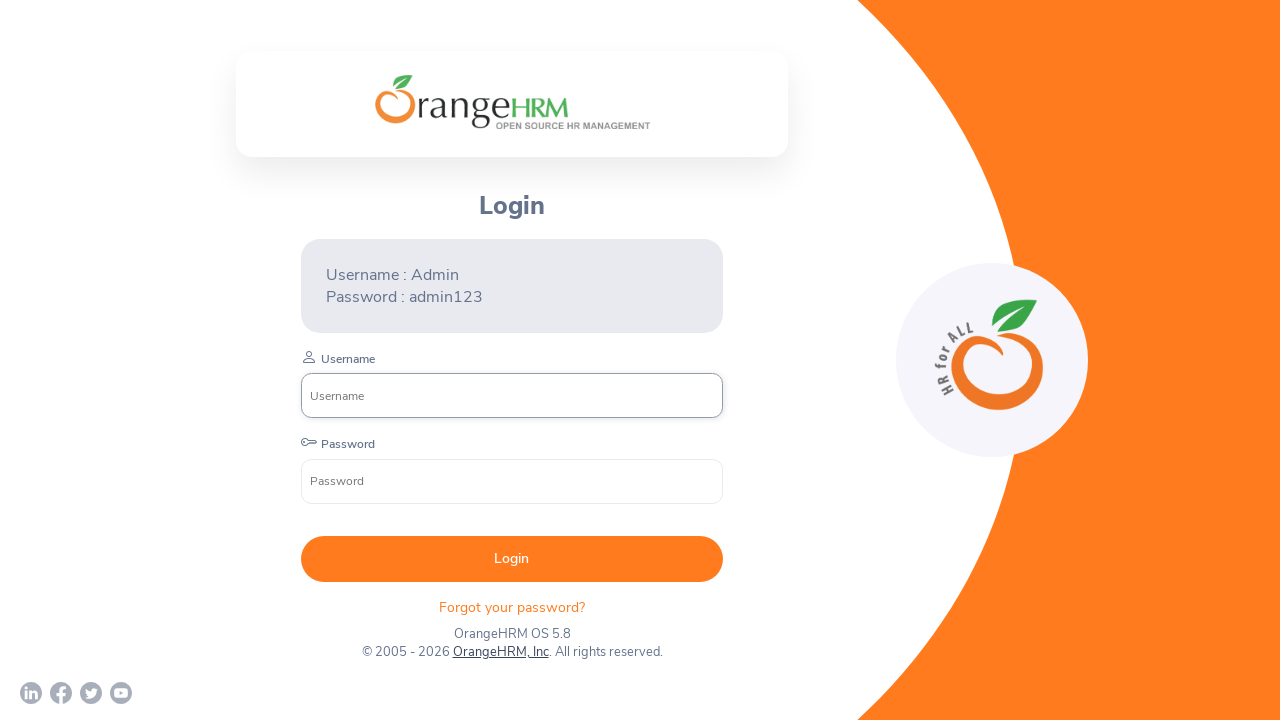